Navigates to a school website, scrolls through the page to load content, collects links from the page, then visits each link and clicks download buttons

Starting URL: https://www.ntsh.ntpc.edu.tw/p/412-1000-152.php?Lang=zh-tw

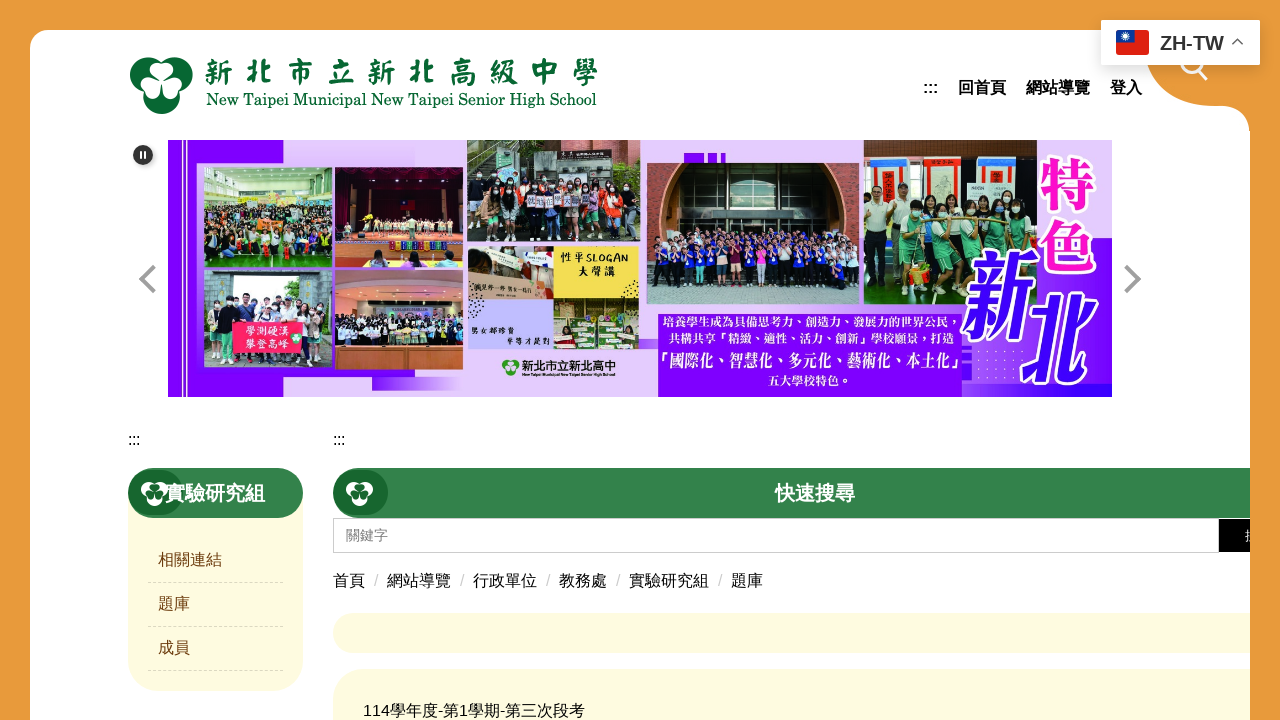

Scrolled to bottom of page (iteration 1/4)
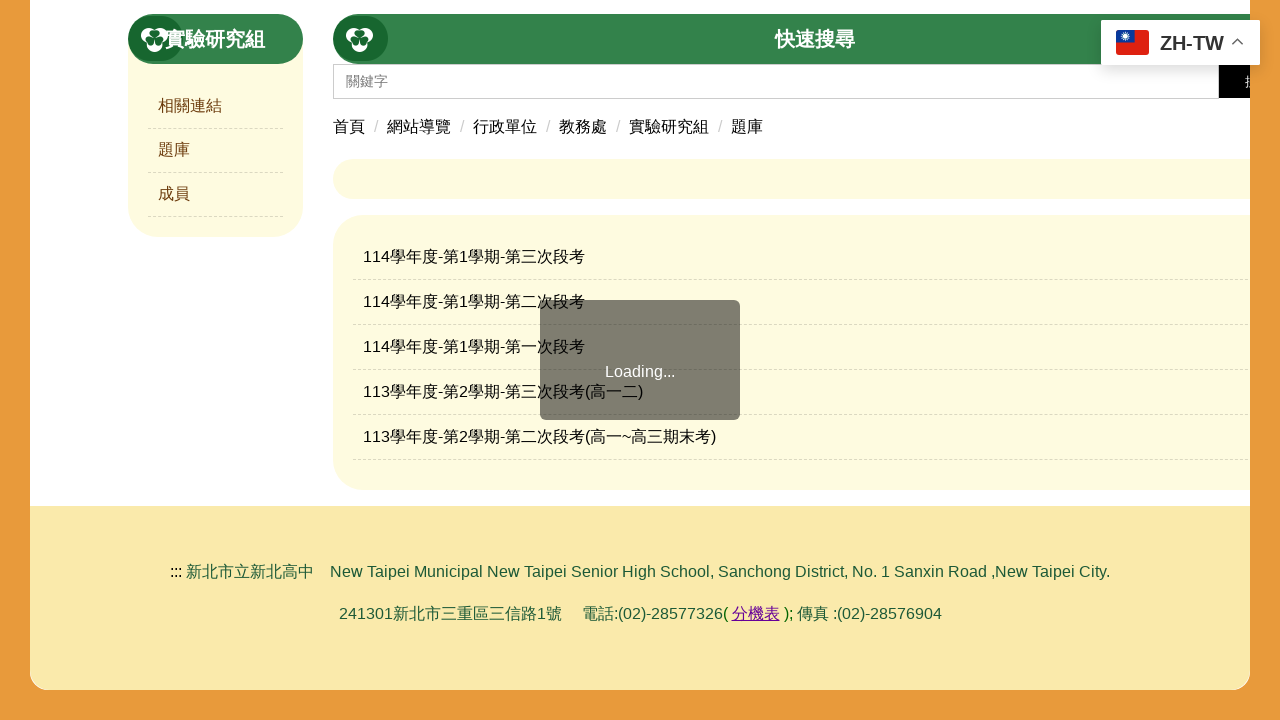

Waited 1 second for content to load after scroll
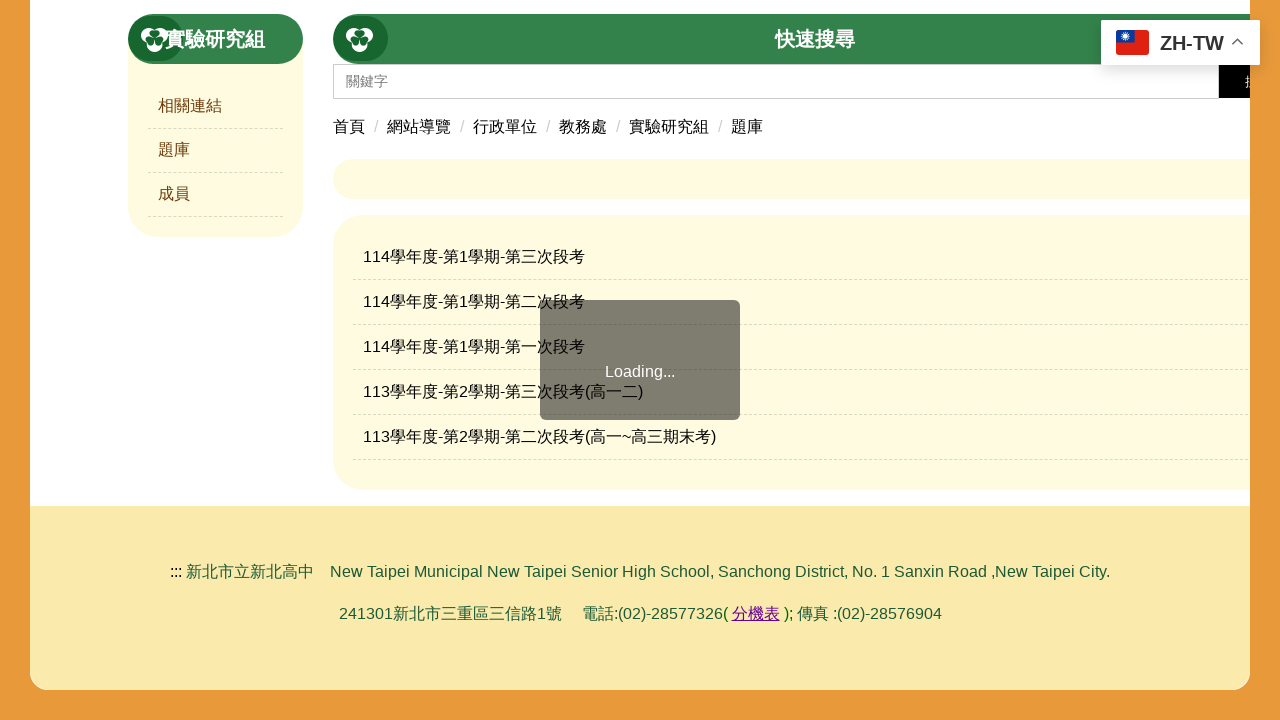

Scrolled to bottom of page (iteration 2/4)
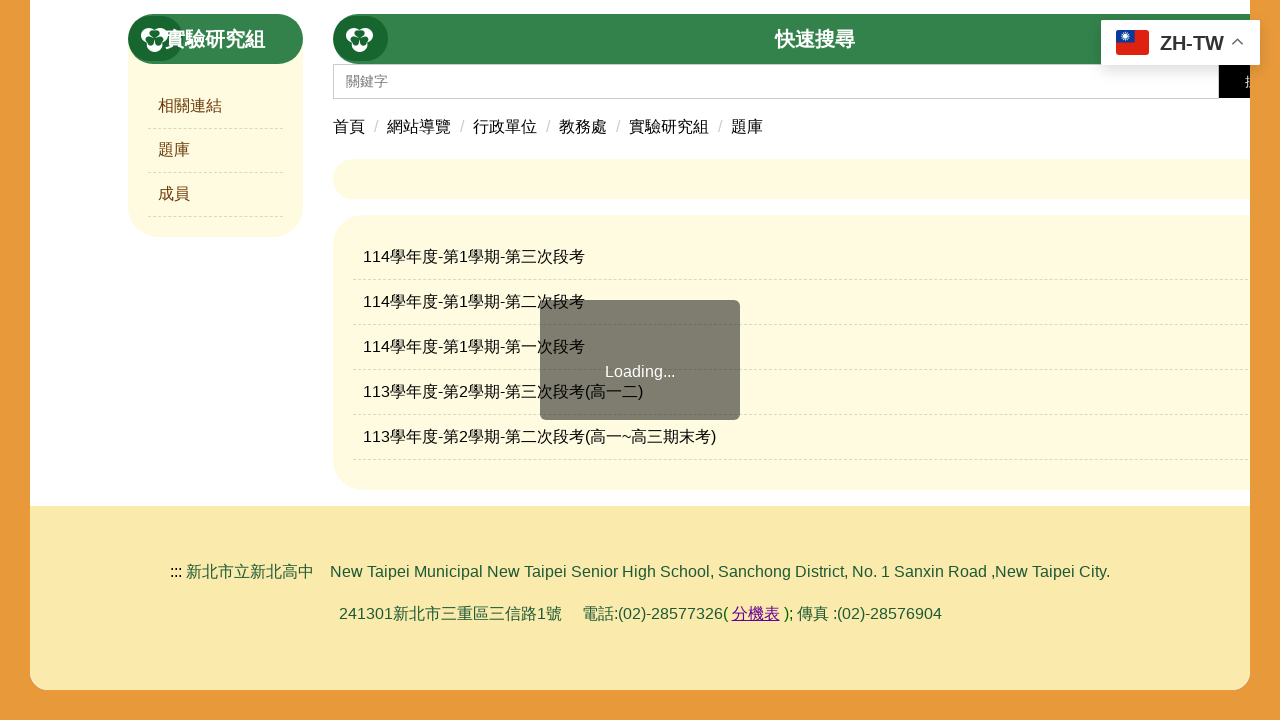

Waited 1 second for content to load after scroll
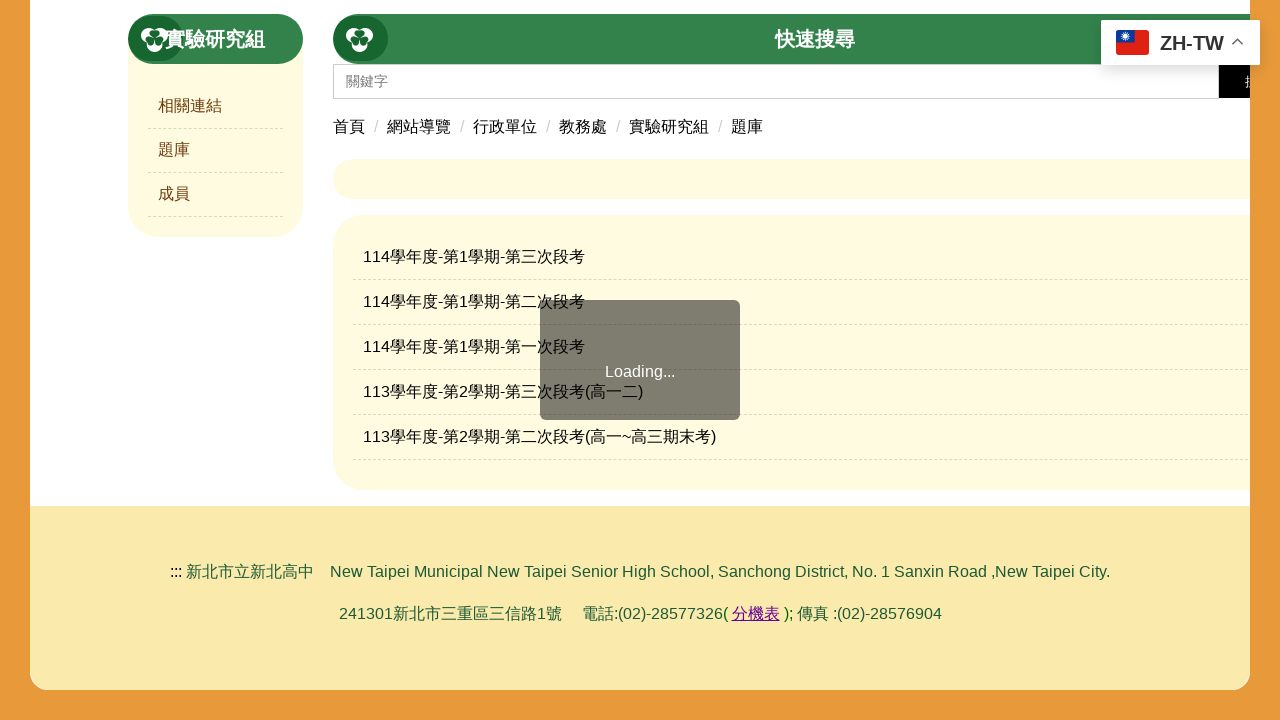

Scrolled to bottom of page (iteration 3/4)
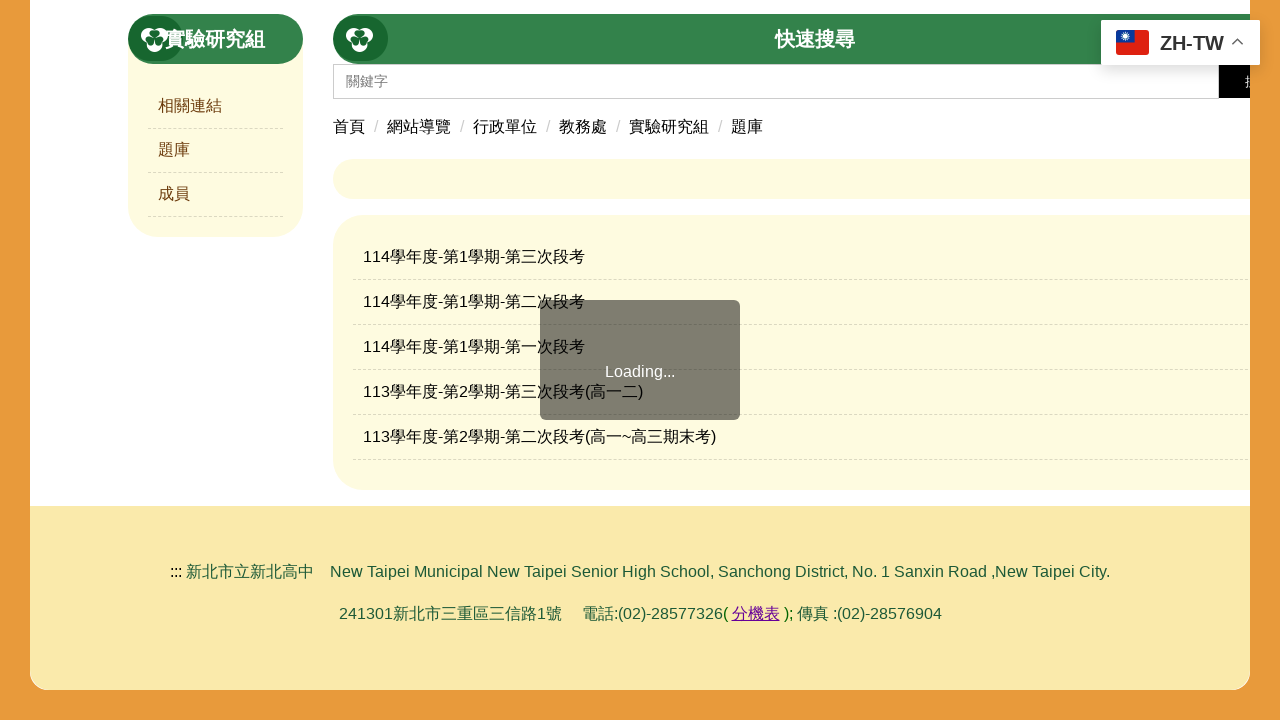

Waited 1 second for content to load after scroll
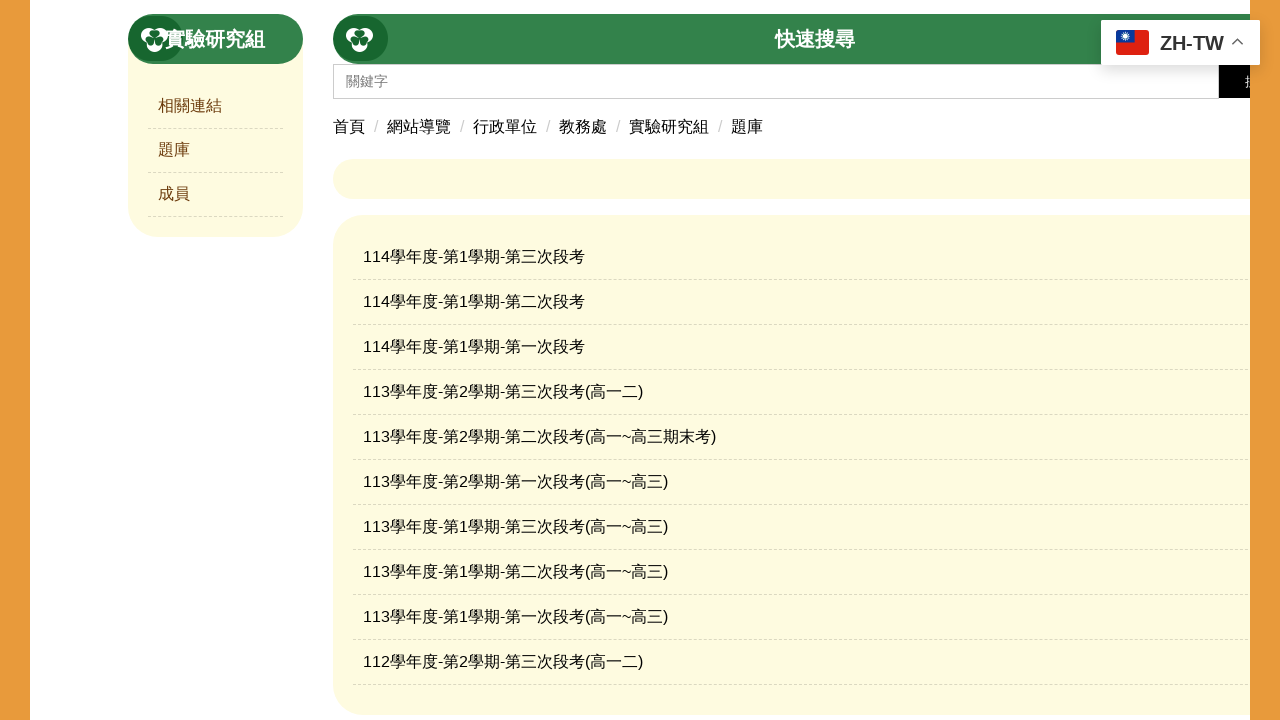

Scrolled to bottom of page (iteration 4/4)
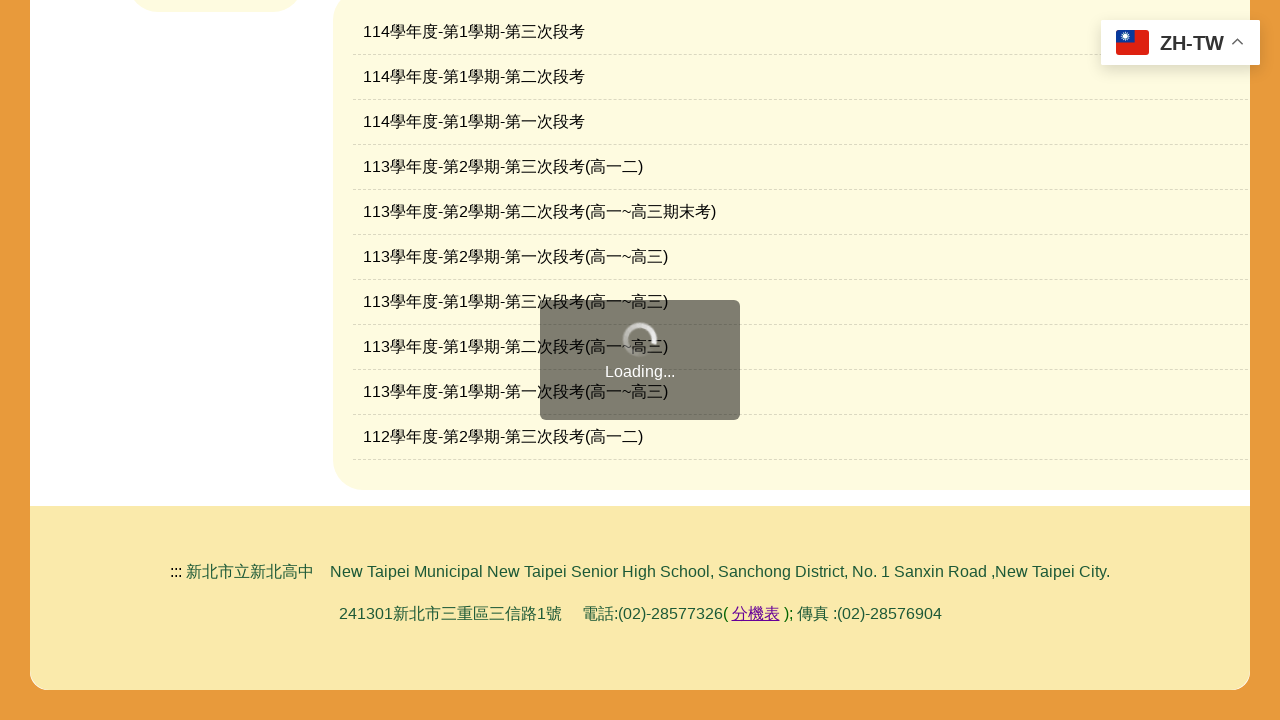

Waited 1 second for content to load after scroll
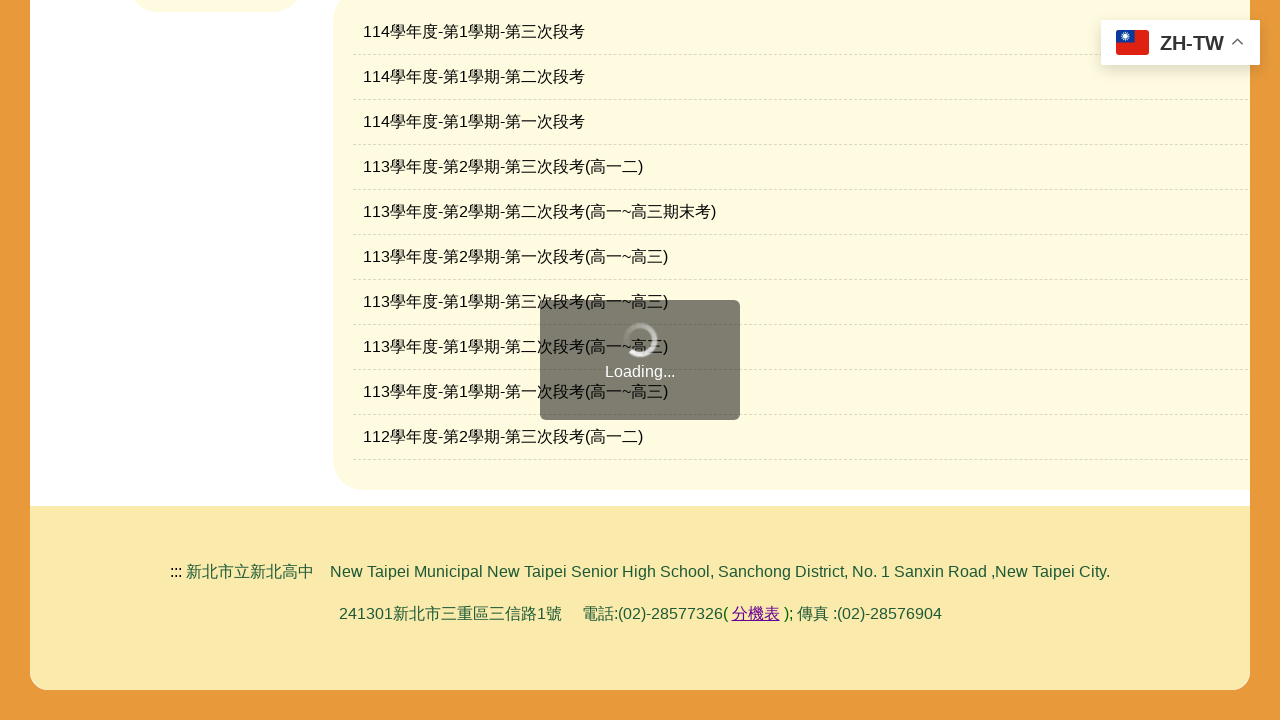

Collected 10 article links from page
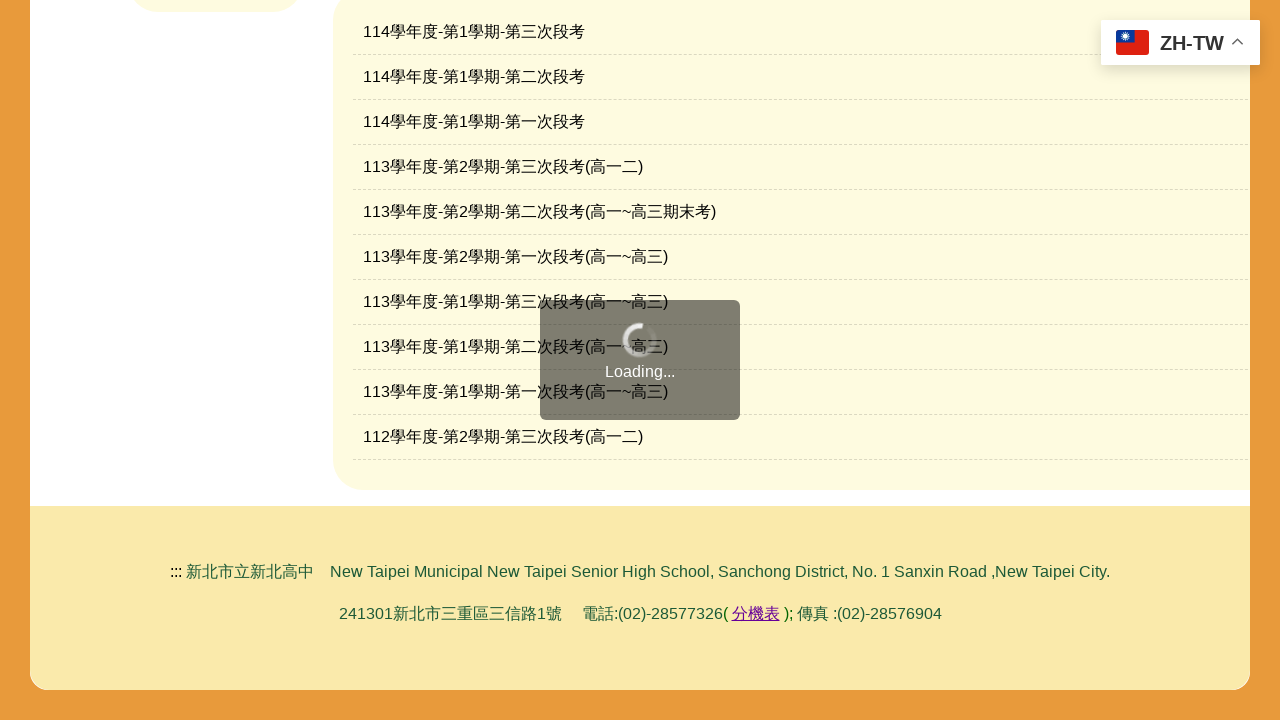

Extracted 3 valid URLs from first 3 article links
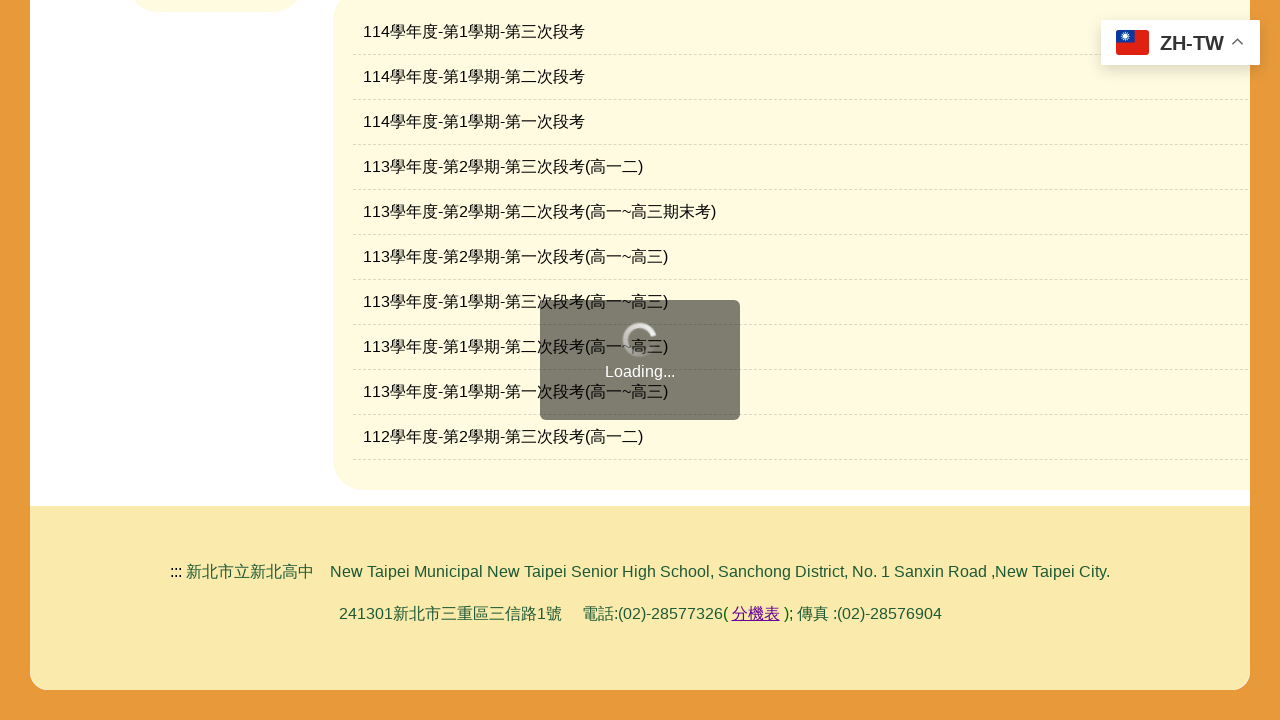

Navigated to article: https://www.ntsh.ntpc.edu.tw/p/405-1000-18297,c152.php?Lang=zh-tw
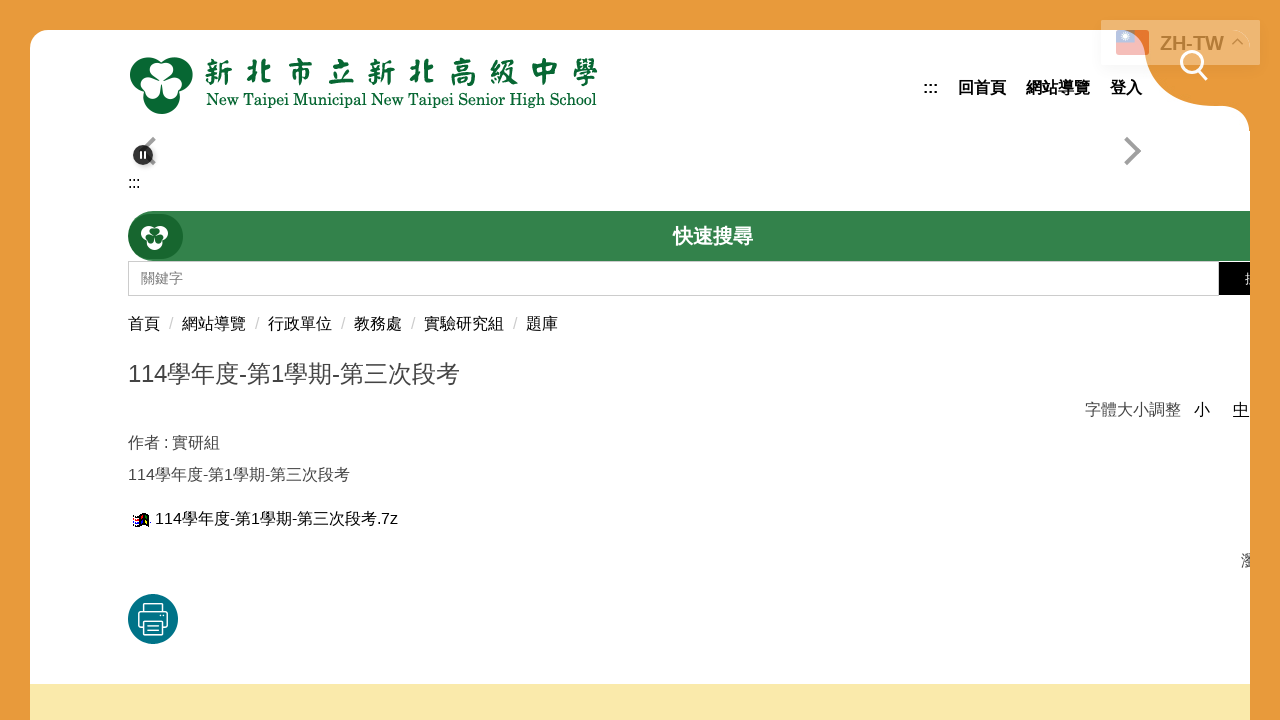

Download button appeared and is visible
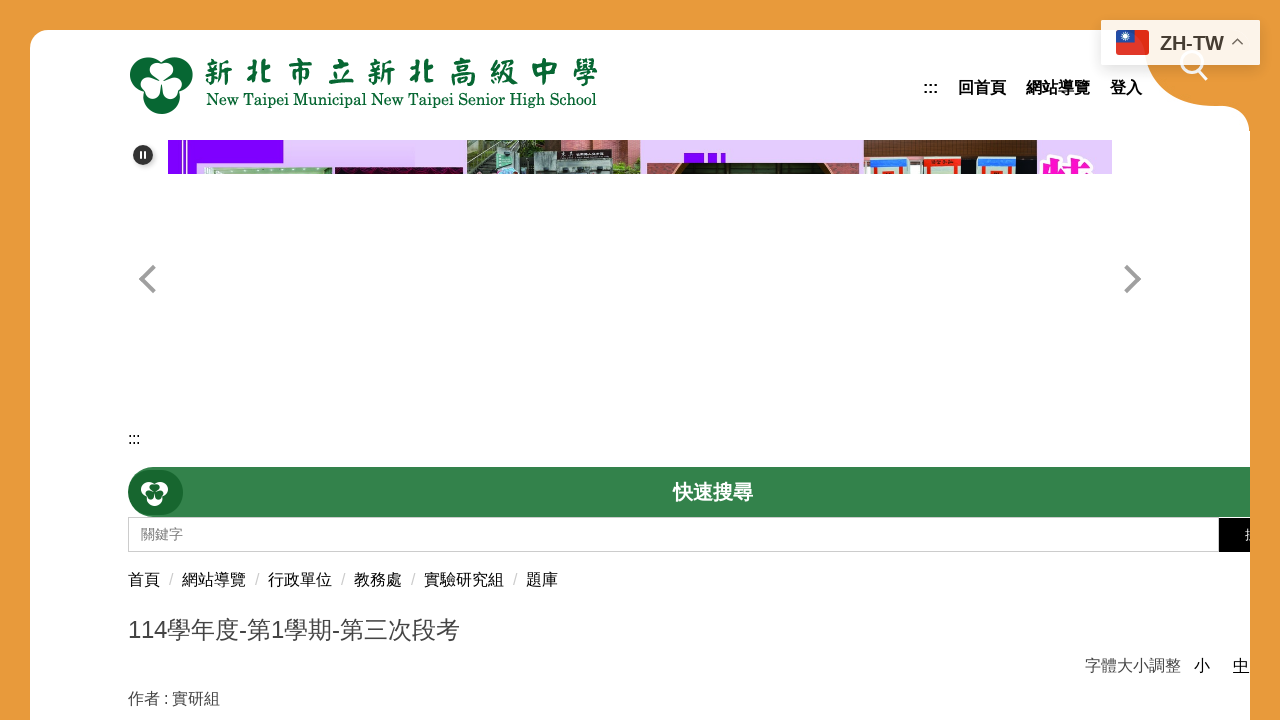

Clicked download button at (141, 361) on .module-ptattach a
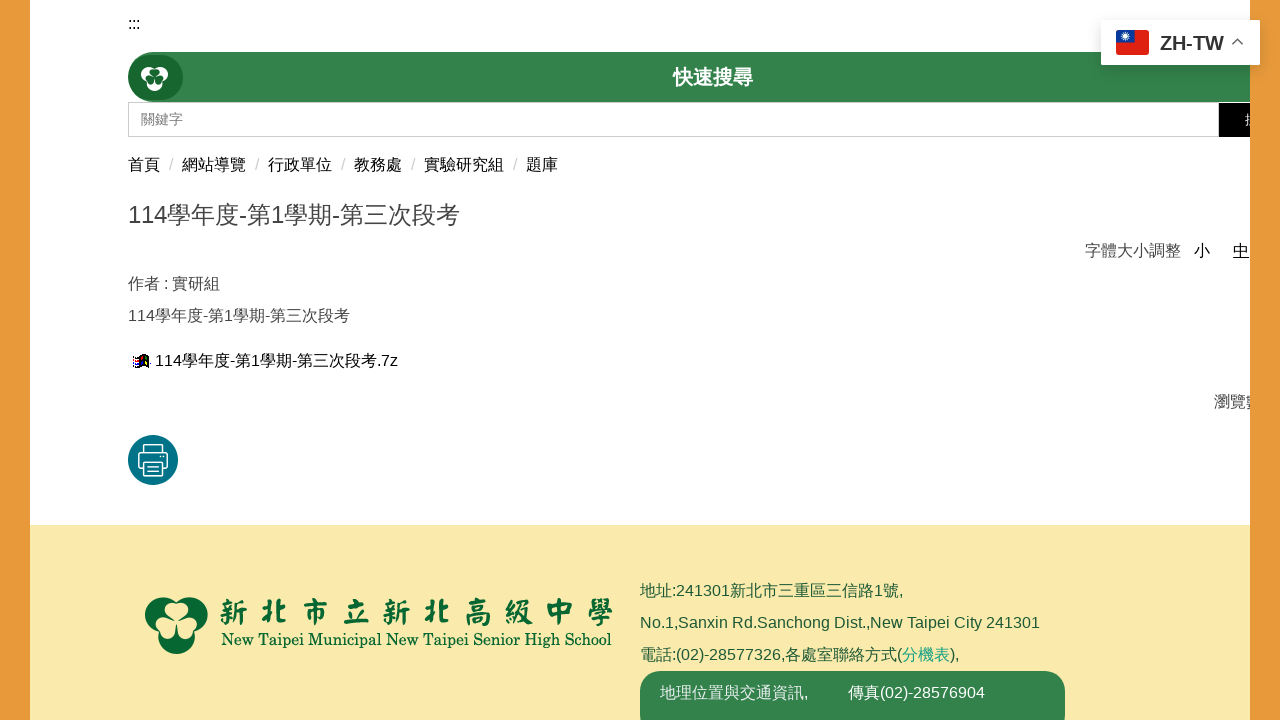

Waited 2 seconds for download to process
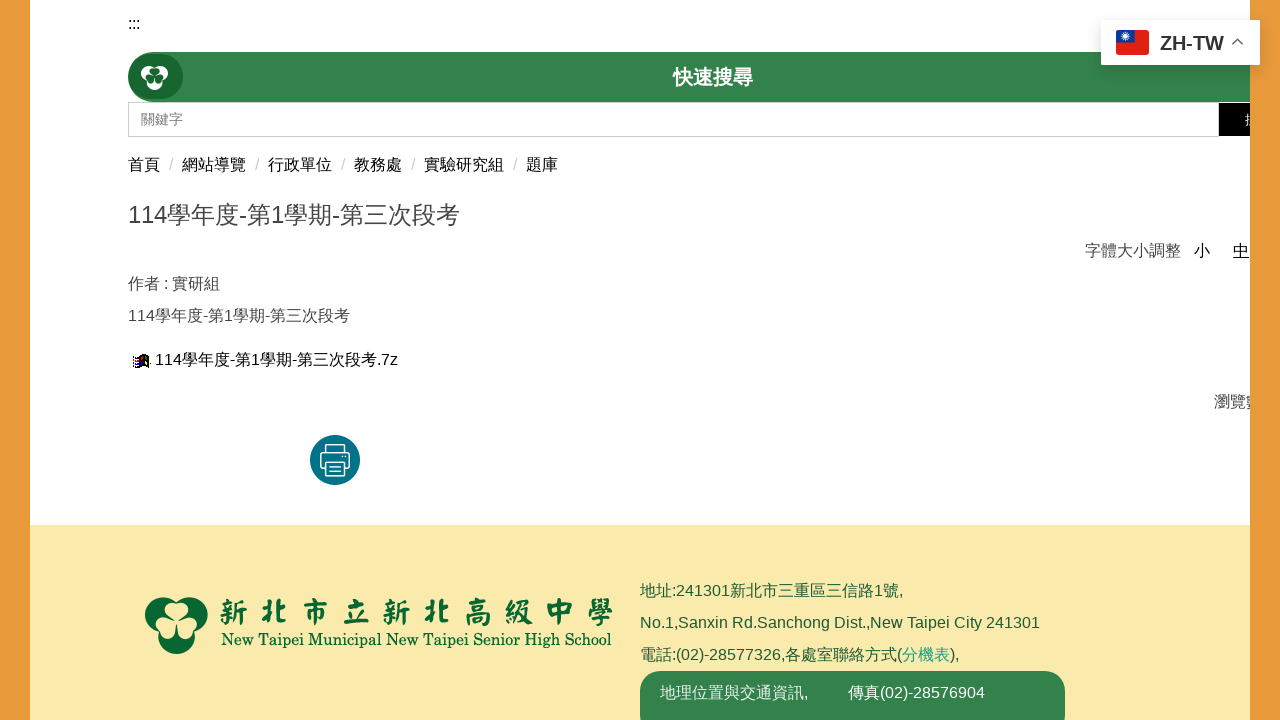

Navigated to article: https://www.ntsh.ntpc.edu.tw/p/405-1000-17874,c152.php?Lang=zh-tw
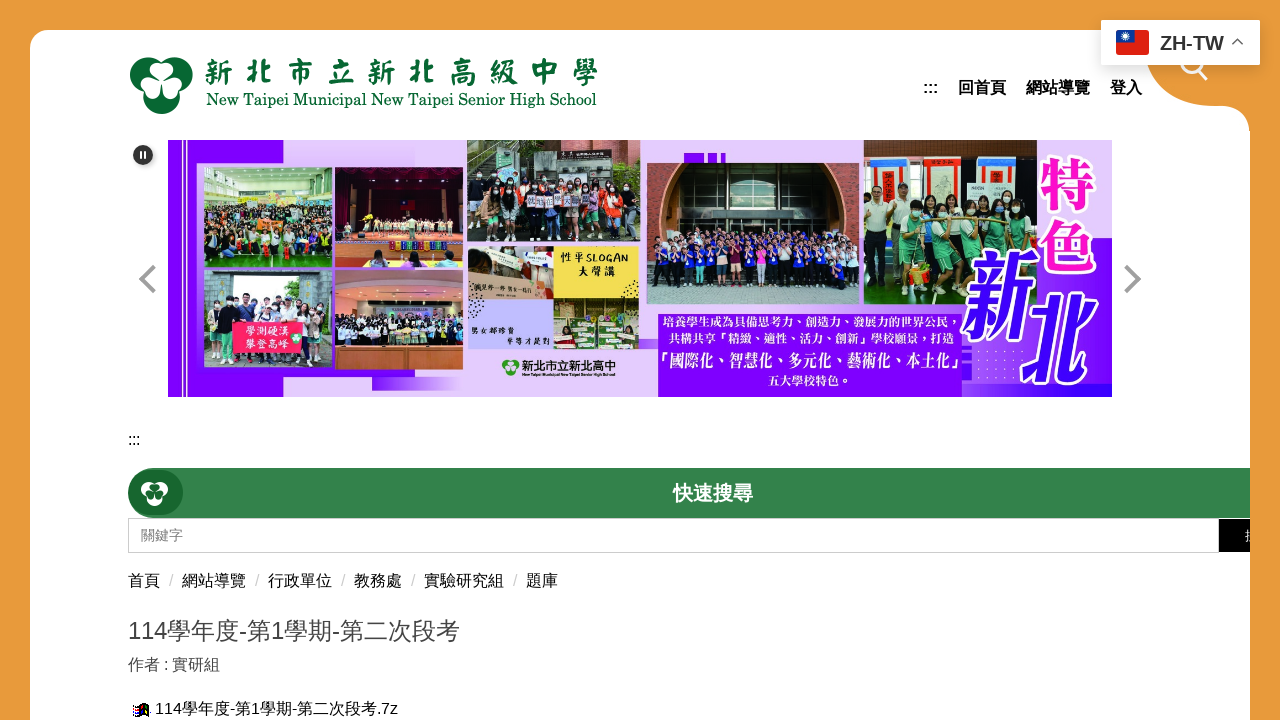

Download button appeared and is visible
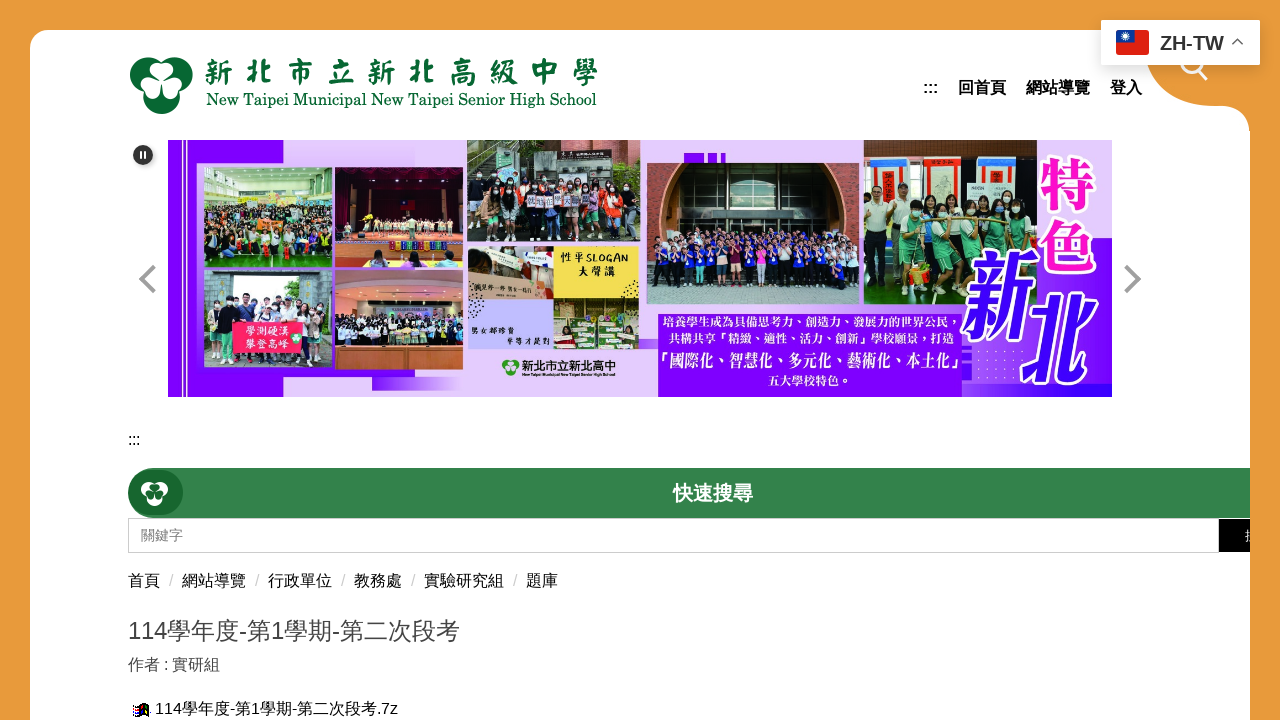

Clicked download button at (141, 708) on .module-ptattach a
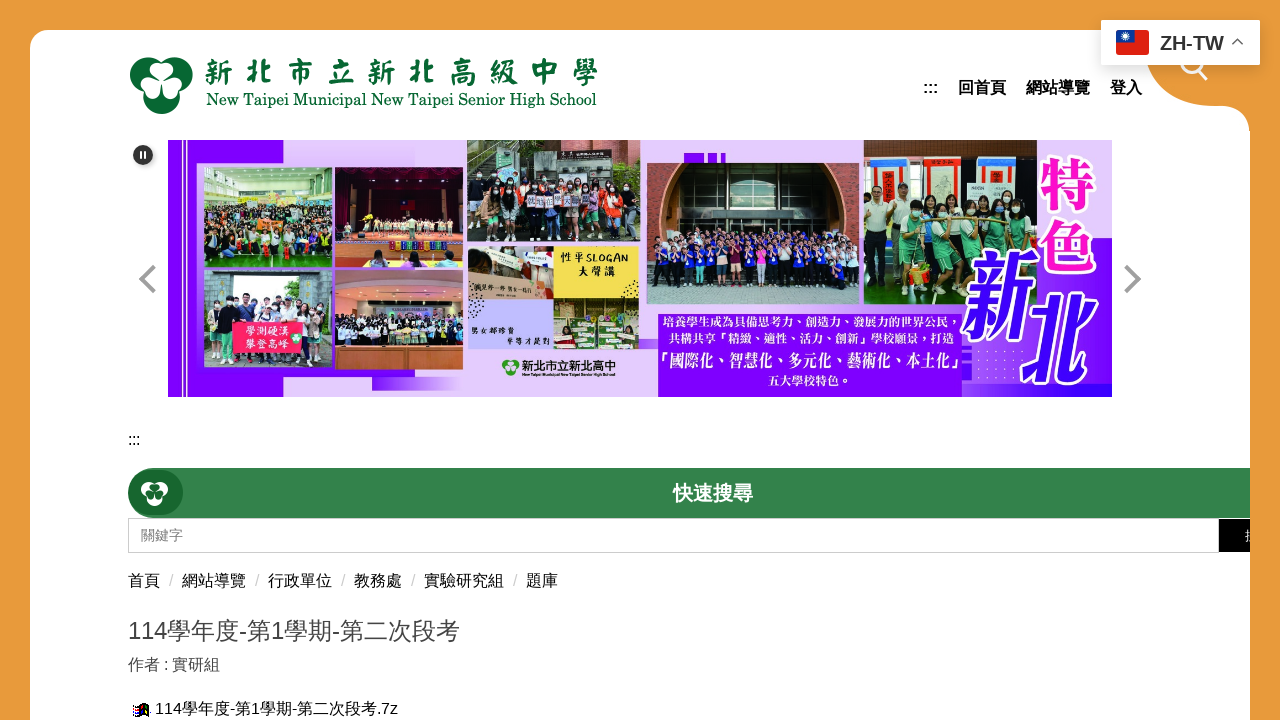

Waited 2 seconds for download to process
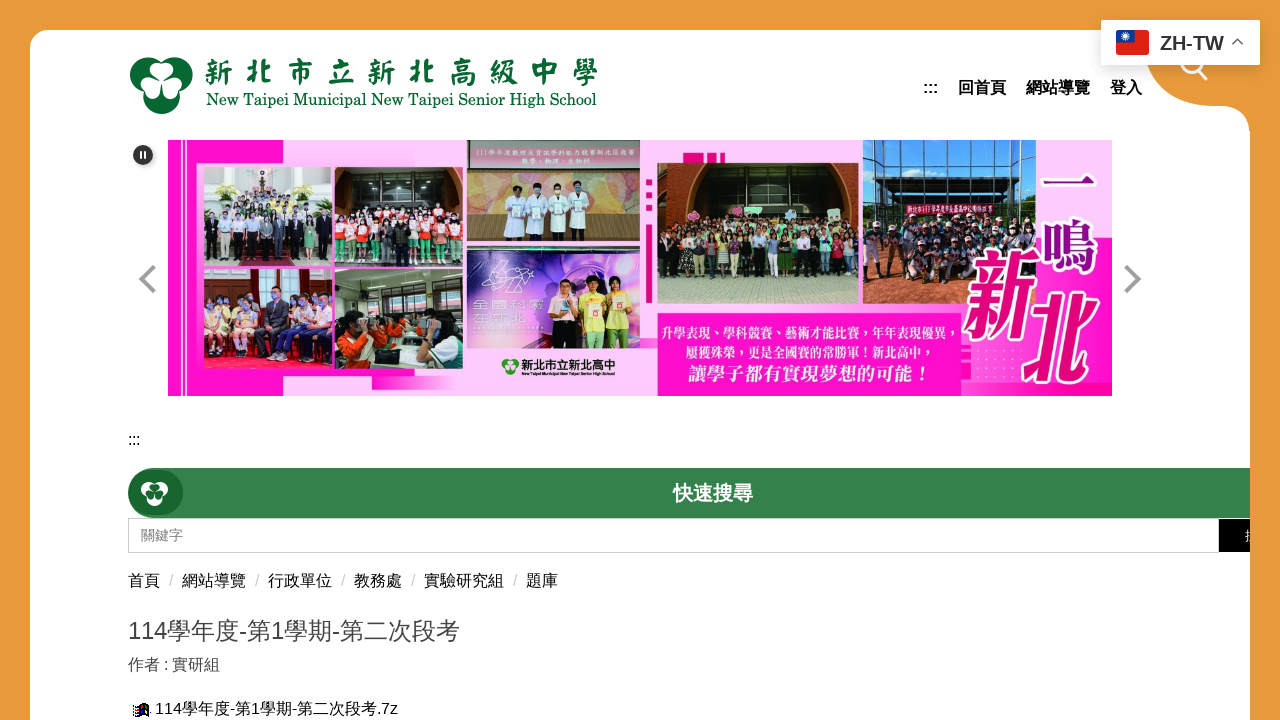

Navigated to article: https://www.ntsh.ntpc.edu.tw/p/405-1000-17358,c152.php?Lang=zh-tw
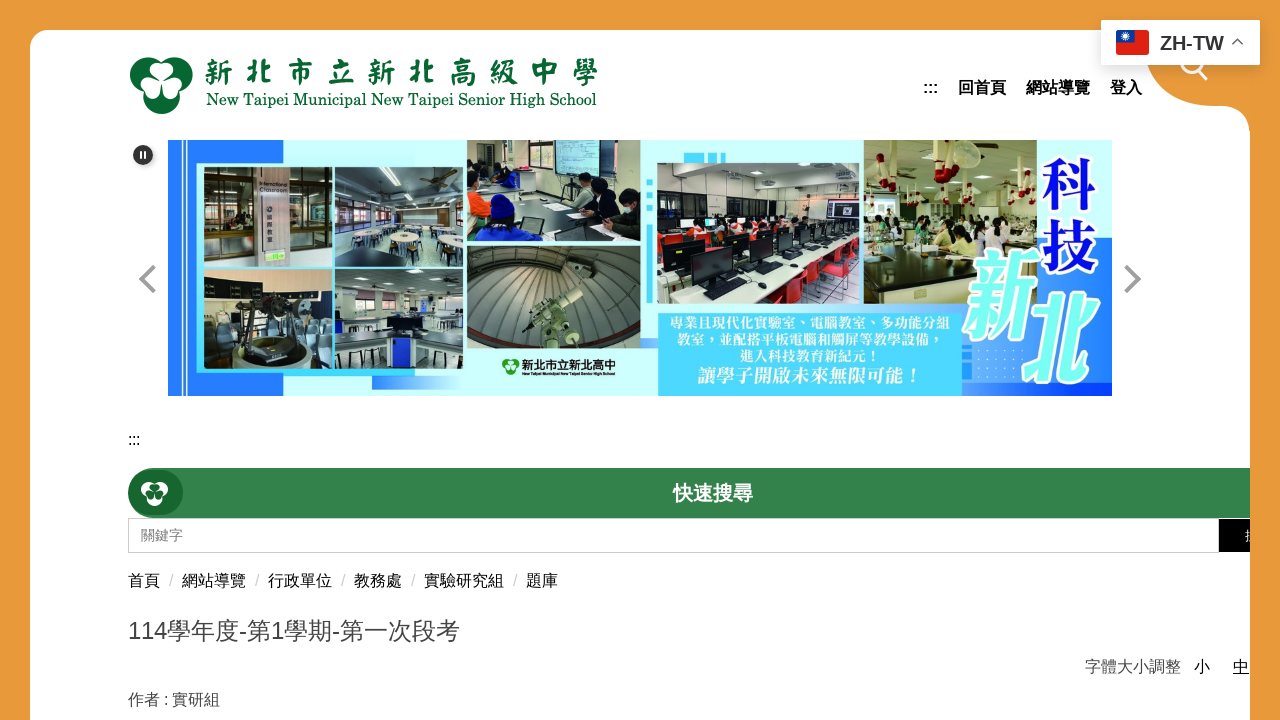

Download button appeared and is visible
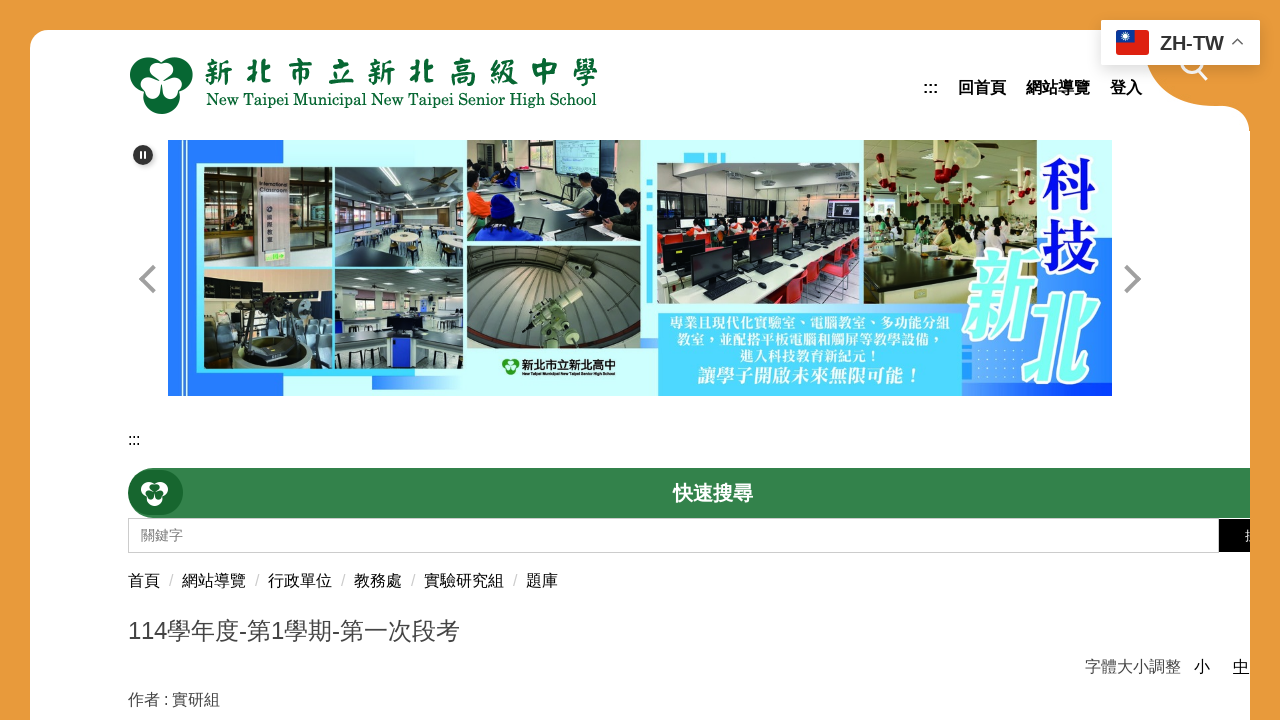

Clicked download button at (141, 362) on .module-ptattach a
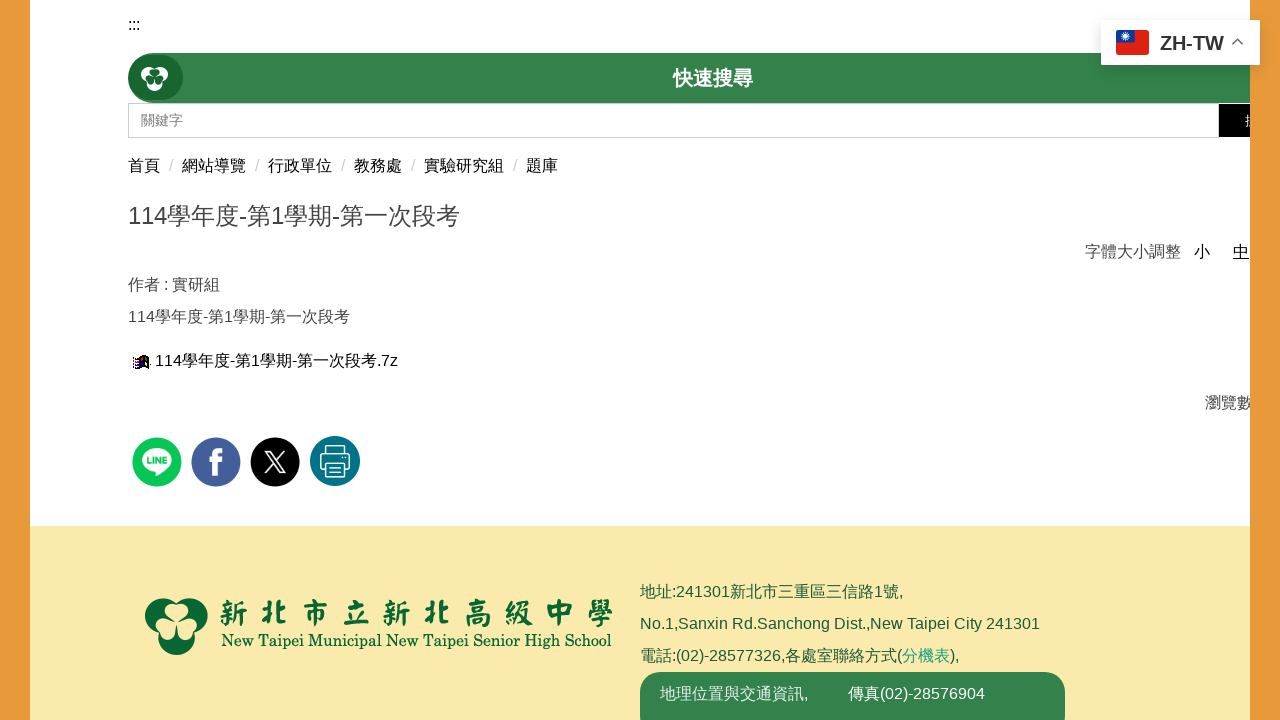

Waited 2 seconds for download to process
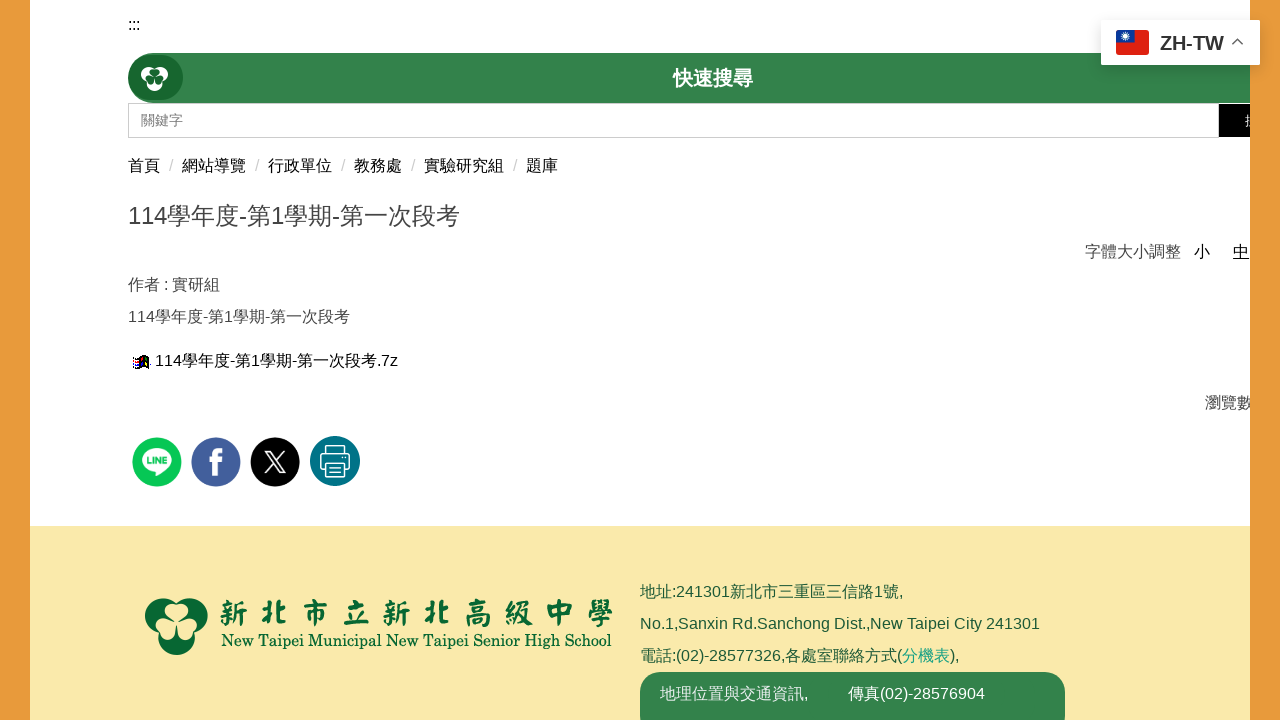

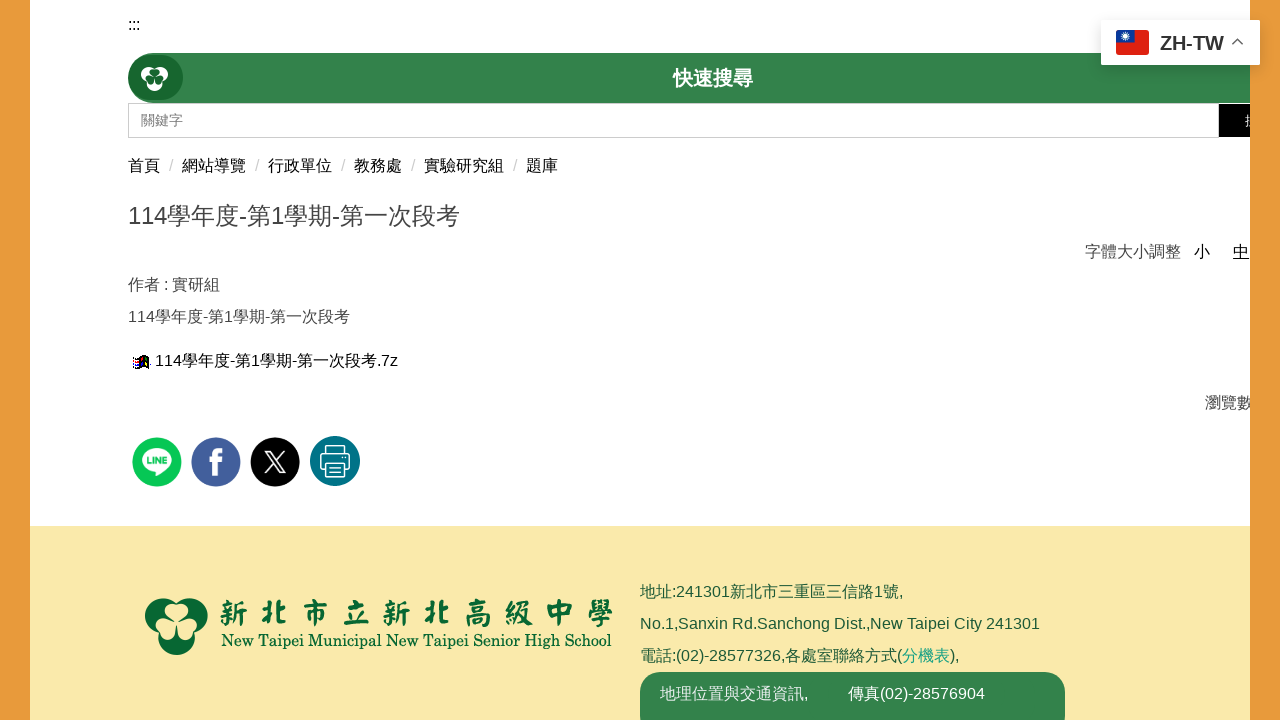